Verifies that the label elements on the login form have the correct text (Username and Password)

Starting URL: https://the-internet.herokuapp.com/

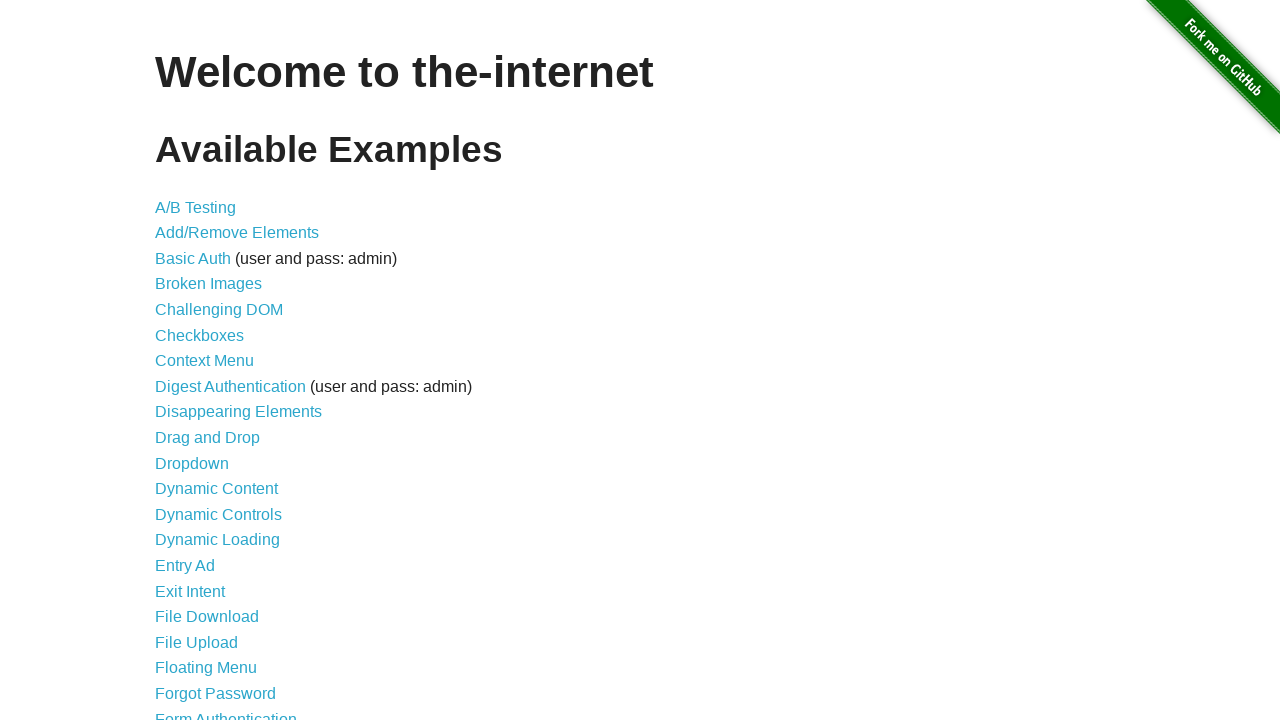

Clicked on Form Authentication link at (226, 712) on text=Form Authentication
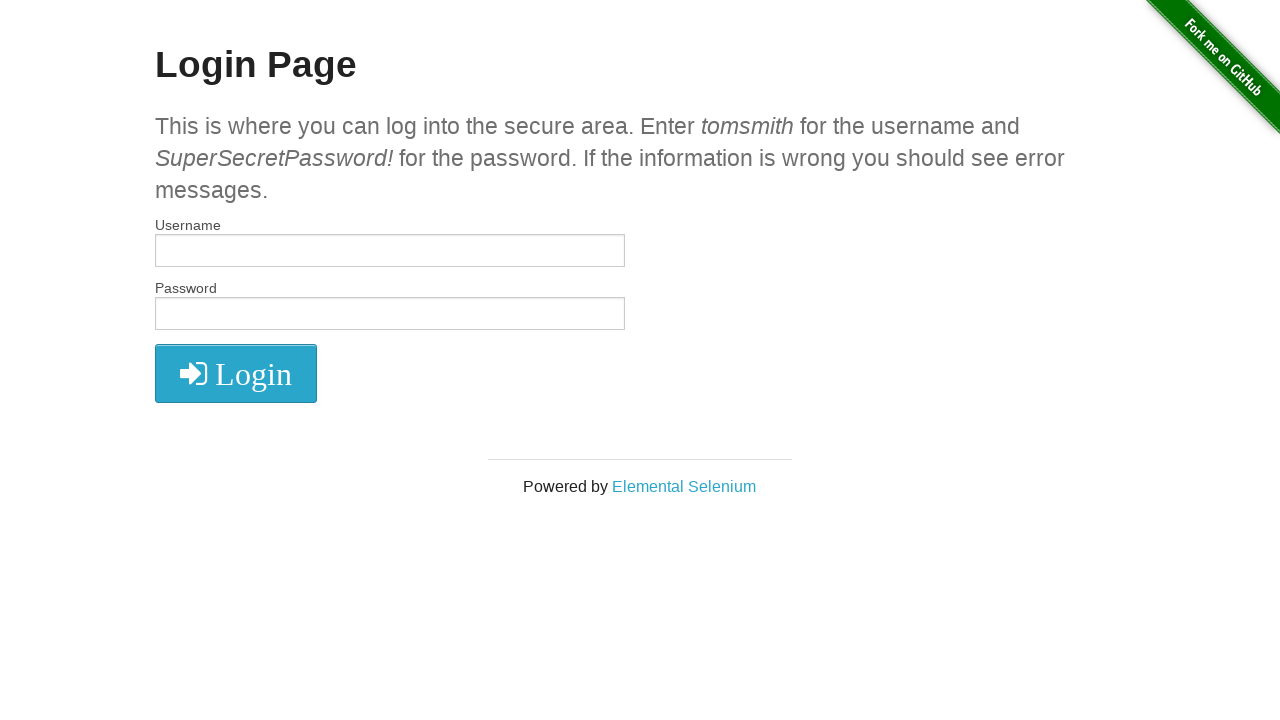

Verified first label has text 'Username'
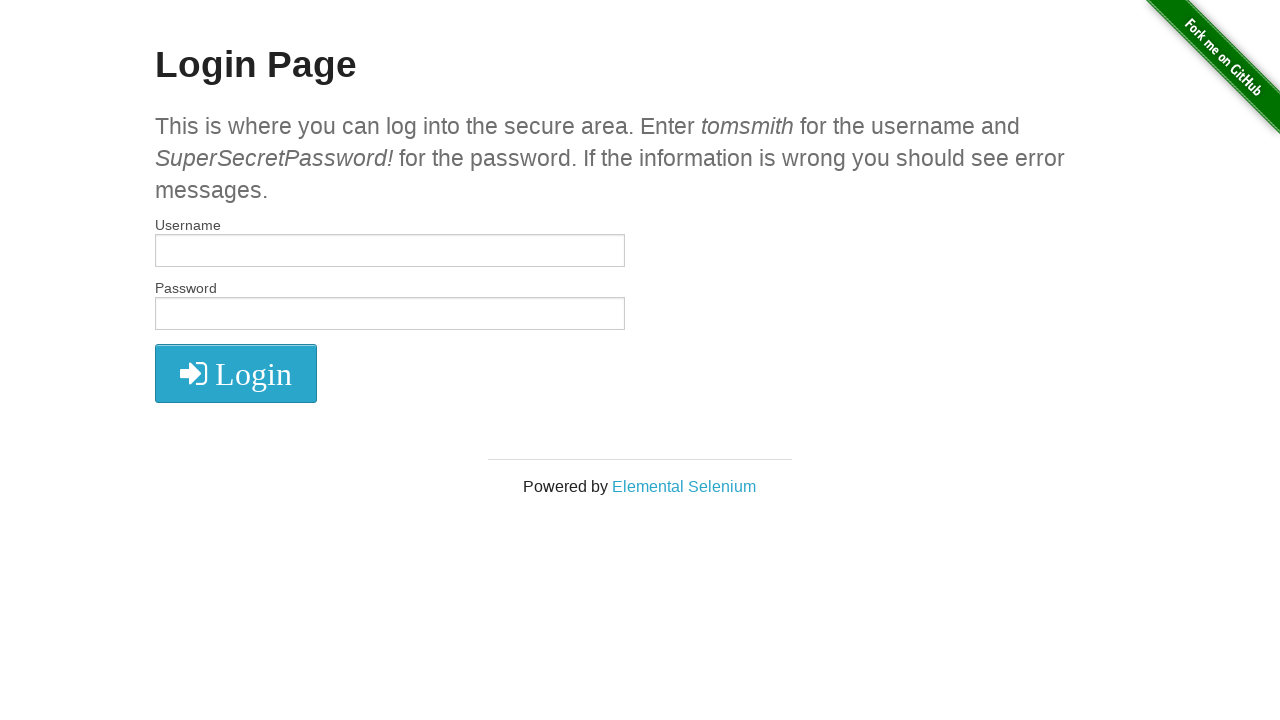

Verified second label has text 'Password'
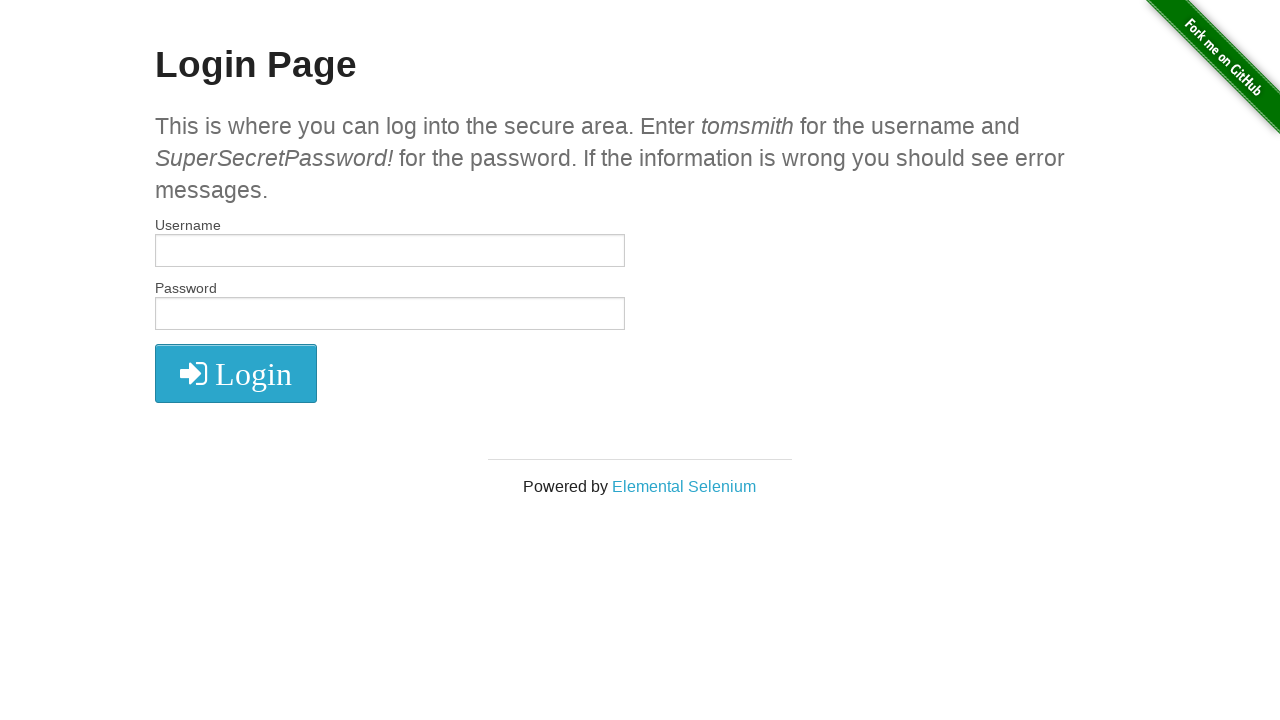

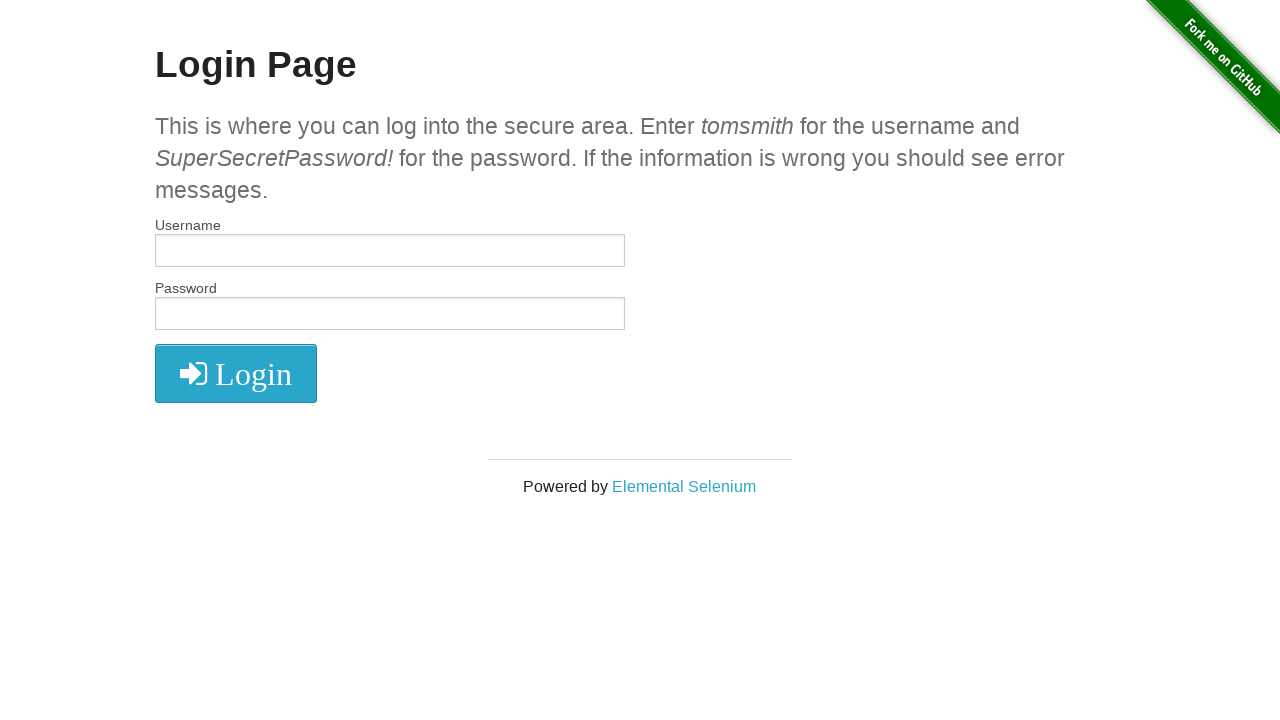